Tests a loader functionality by clicking a Run button, waiting for the loader to disappear, and interacting with a modal dialog that appears

Starting URL: https://demo.automationtesting.in/Loader.html

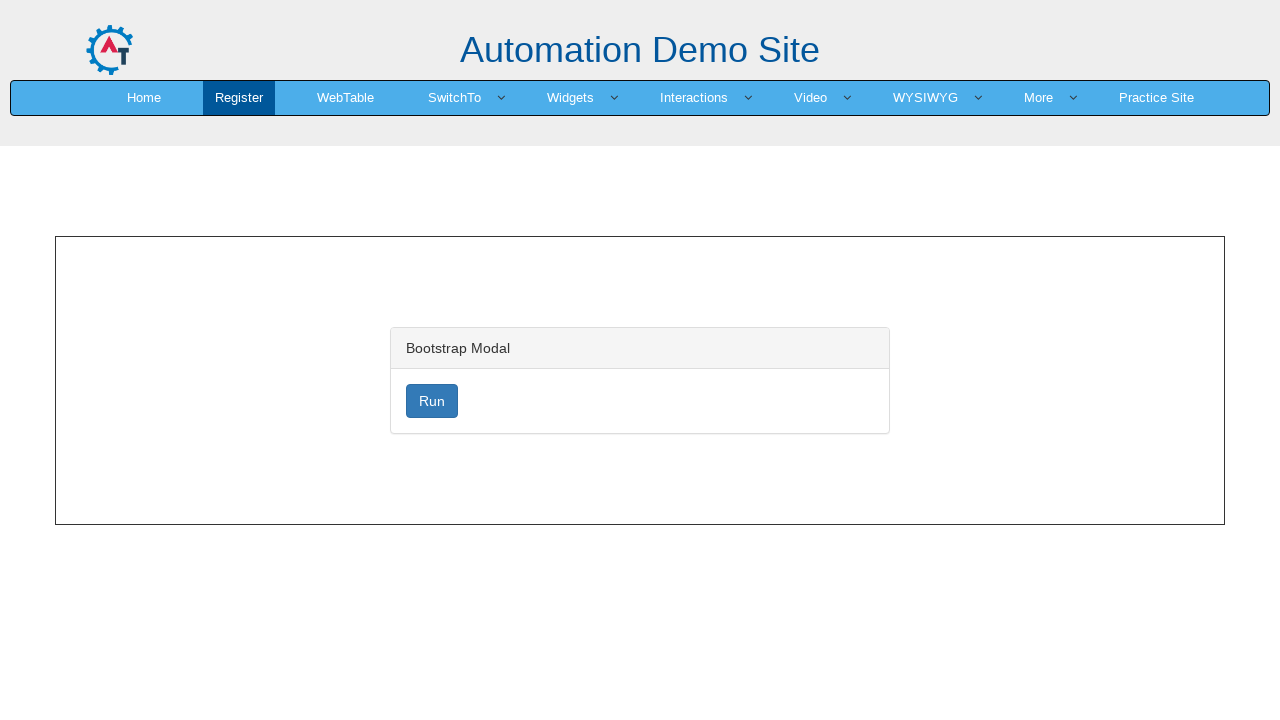

Clicked Run button to start the loader at (432, 401) on button#loader:has-text('Run')
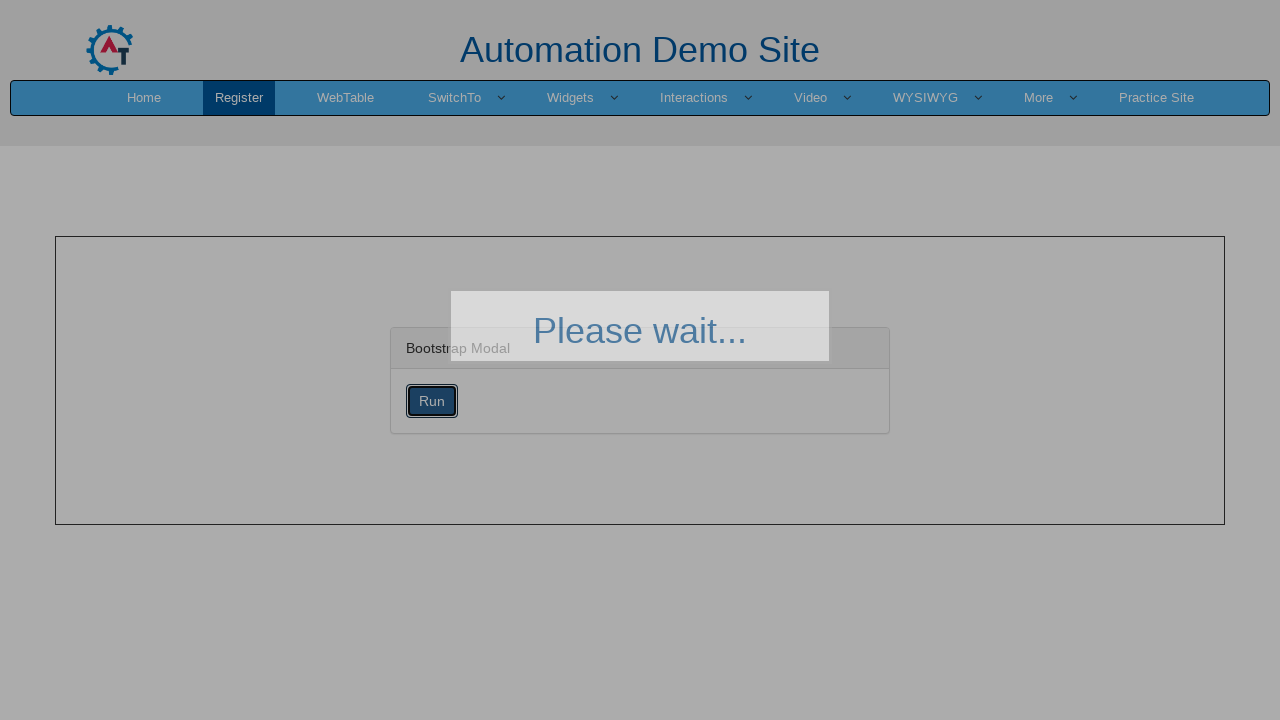

Loader disappeared after waiting
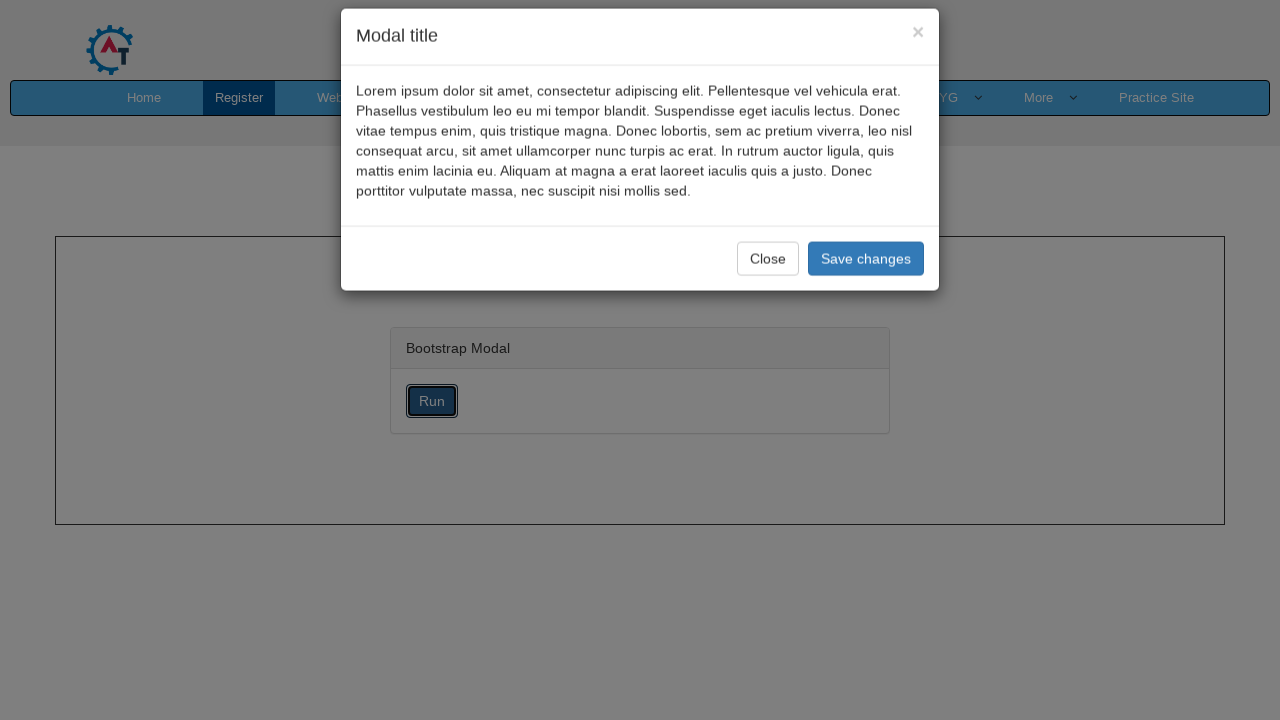

Modal dialog appeared with title
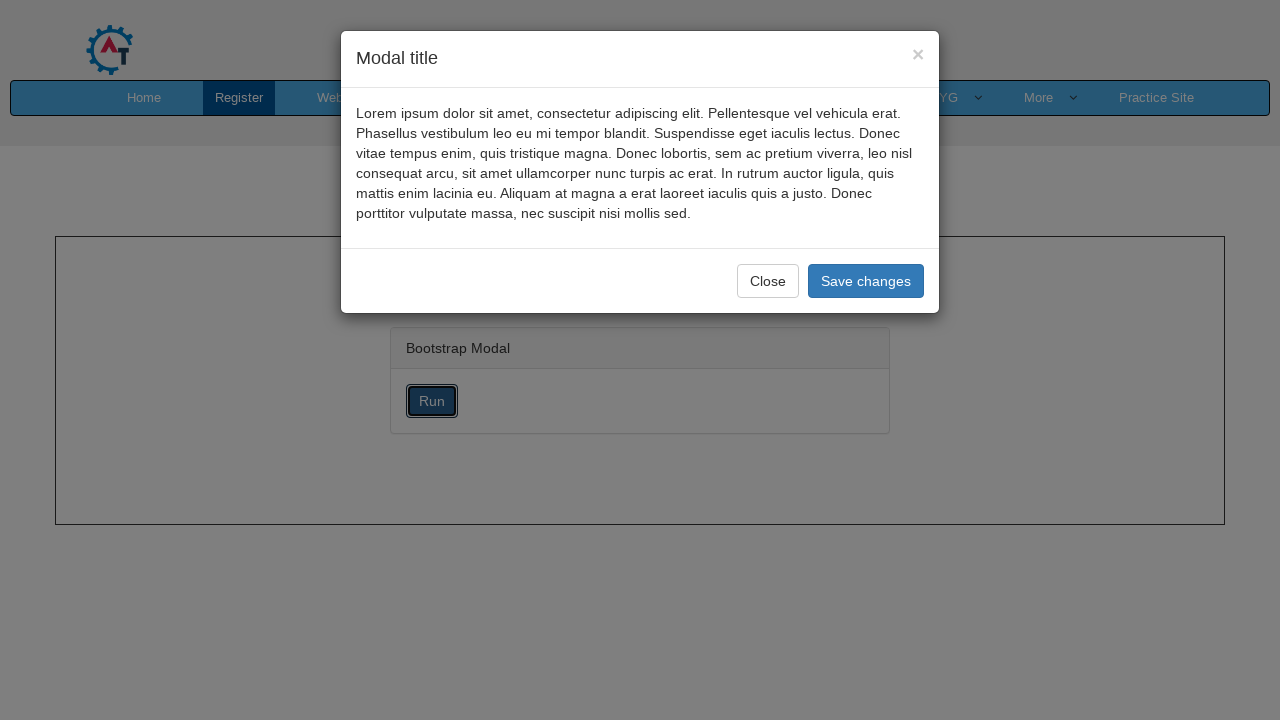

Modal body content is visible
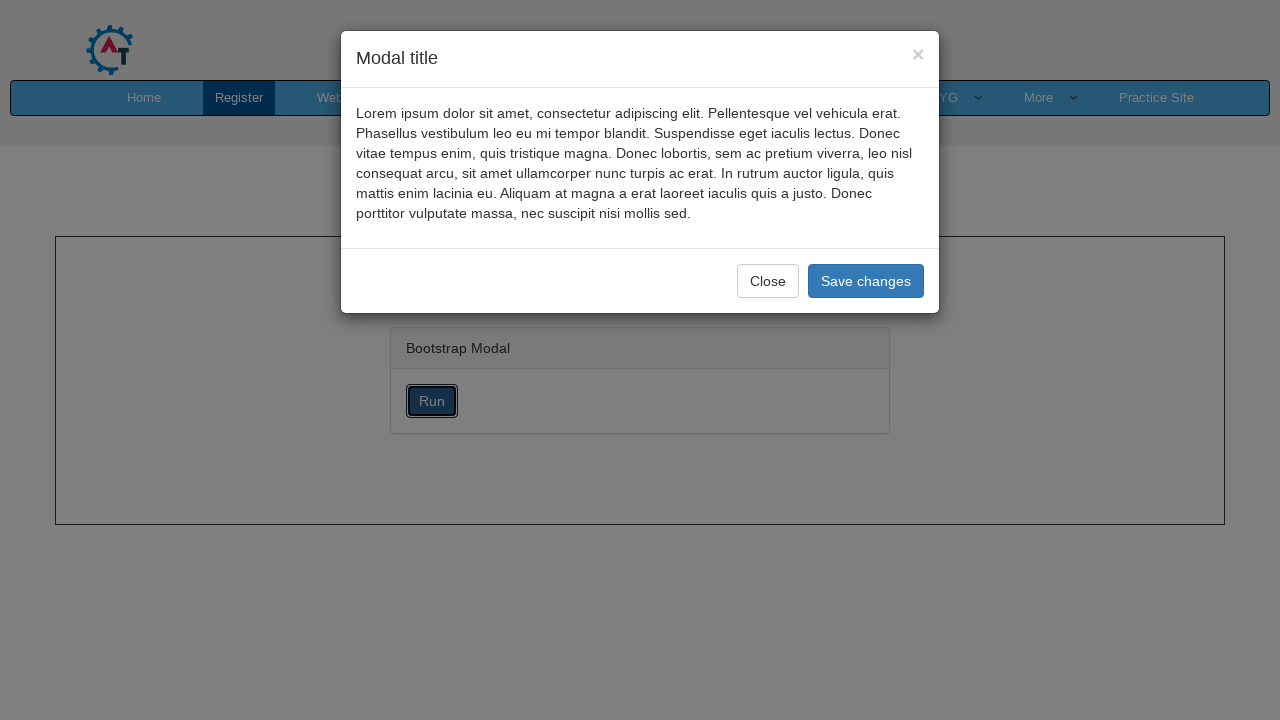

Clicked Close button to dismiss the modal at (768, 281) on button:has-text('Close')
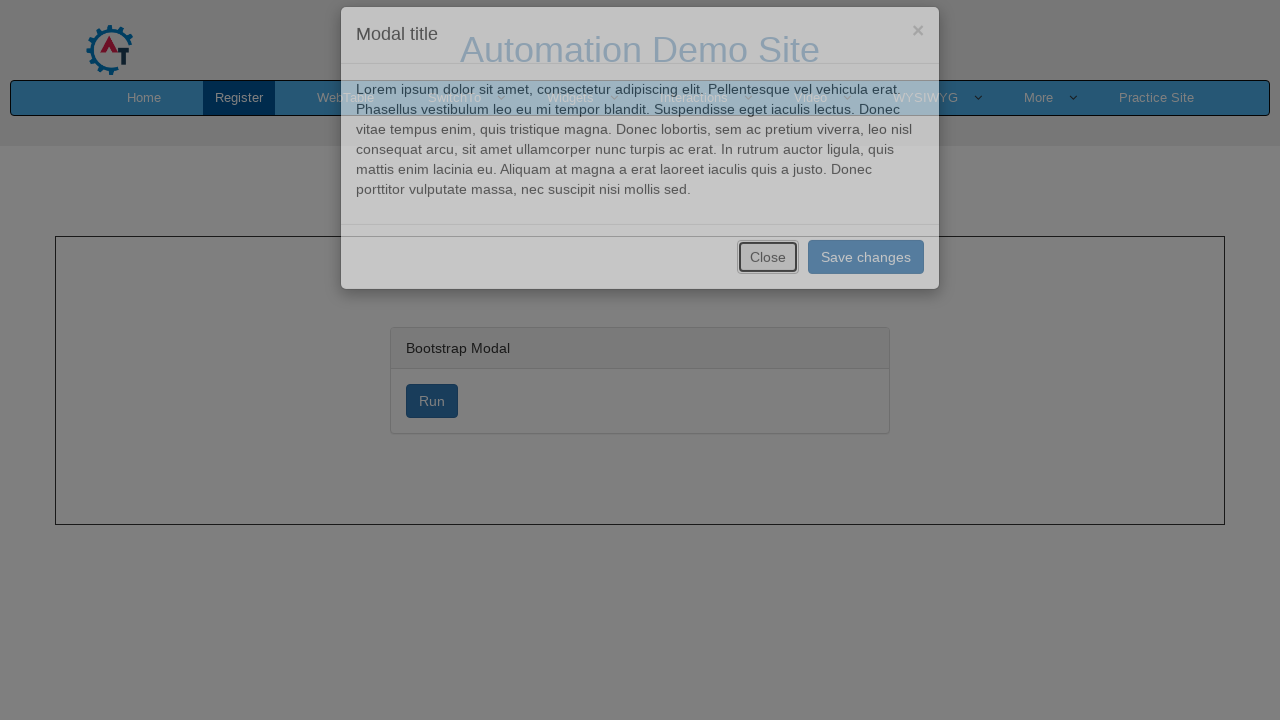

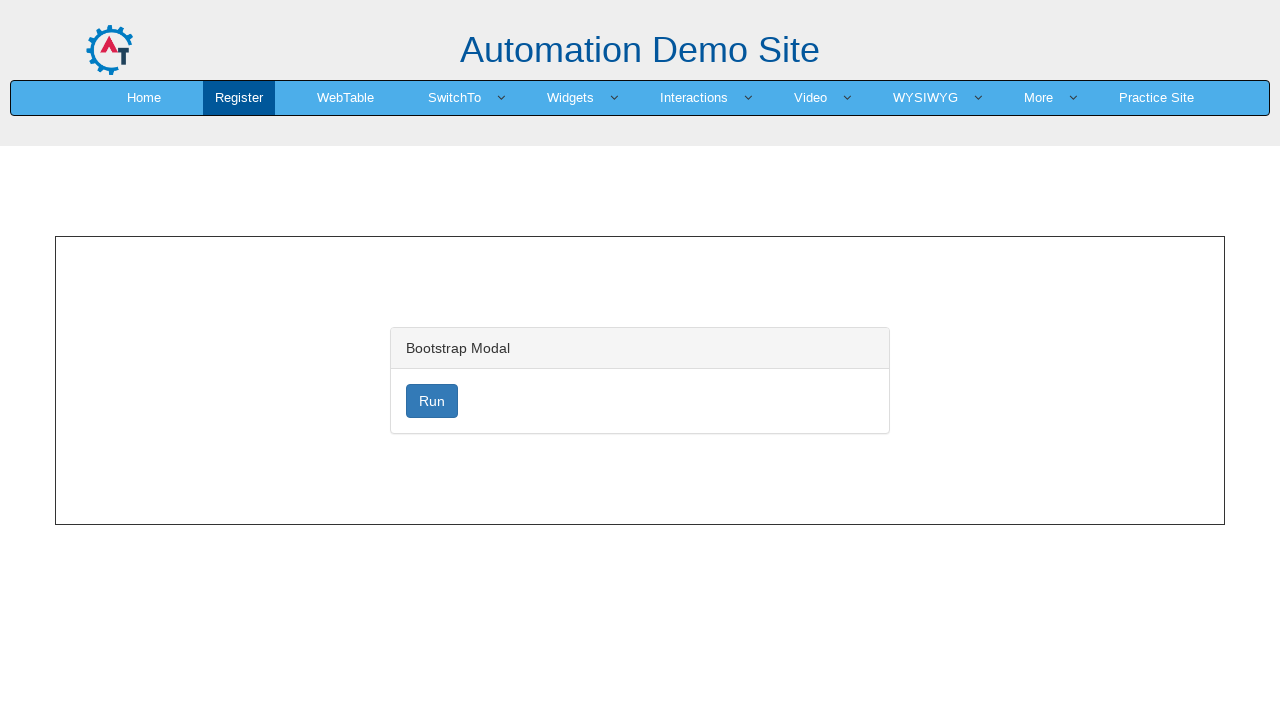